Navigates to the status codes page and clicks on the 500 status code link to view the page that returns a 500 response

Starting URL: http://the-internet.herokuapp.com/status_codes

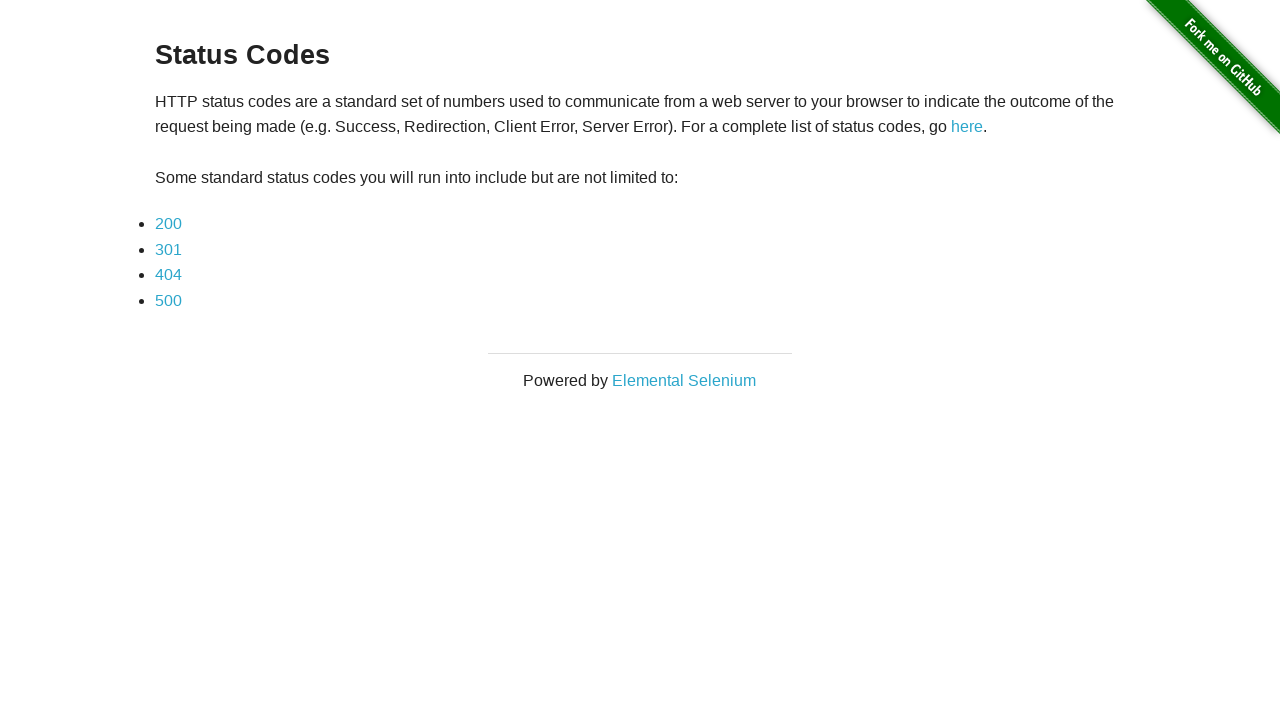

Clicked on the 500 status code link at (168, 300) on ul li a:text-is('500')
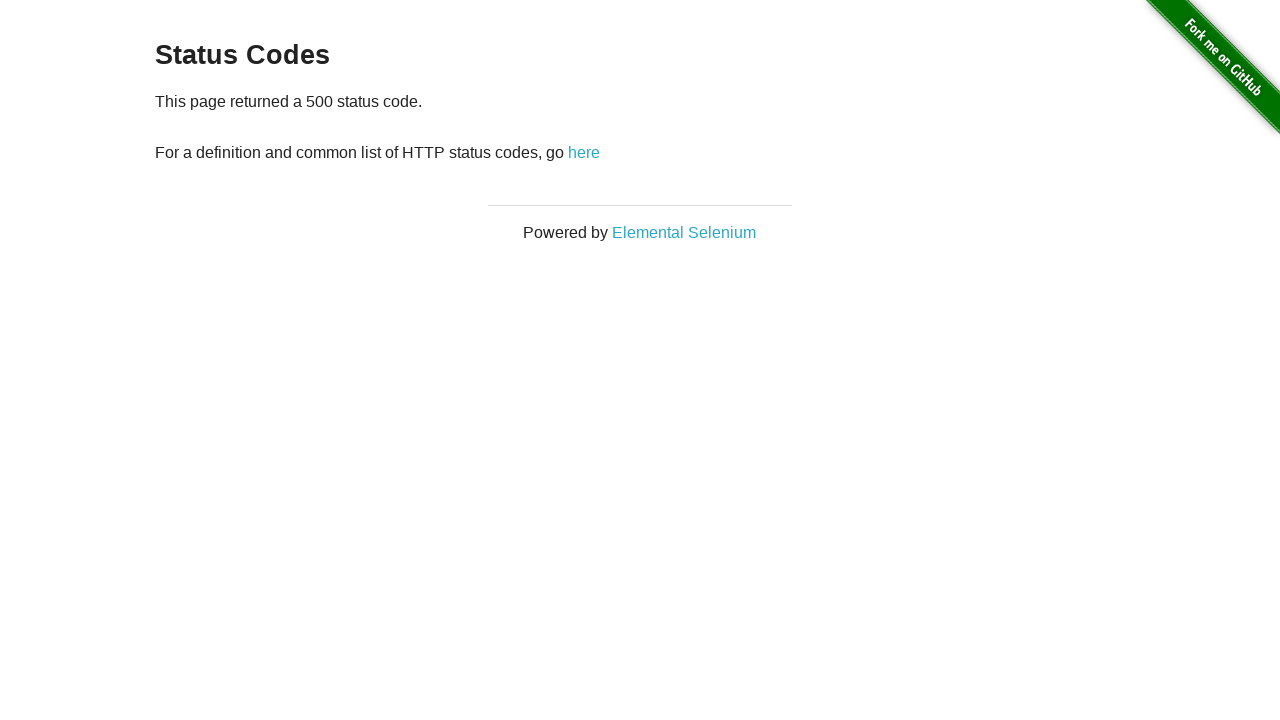

500 status code page loaded successfully
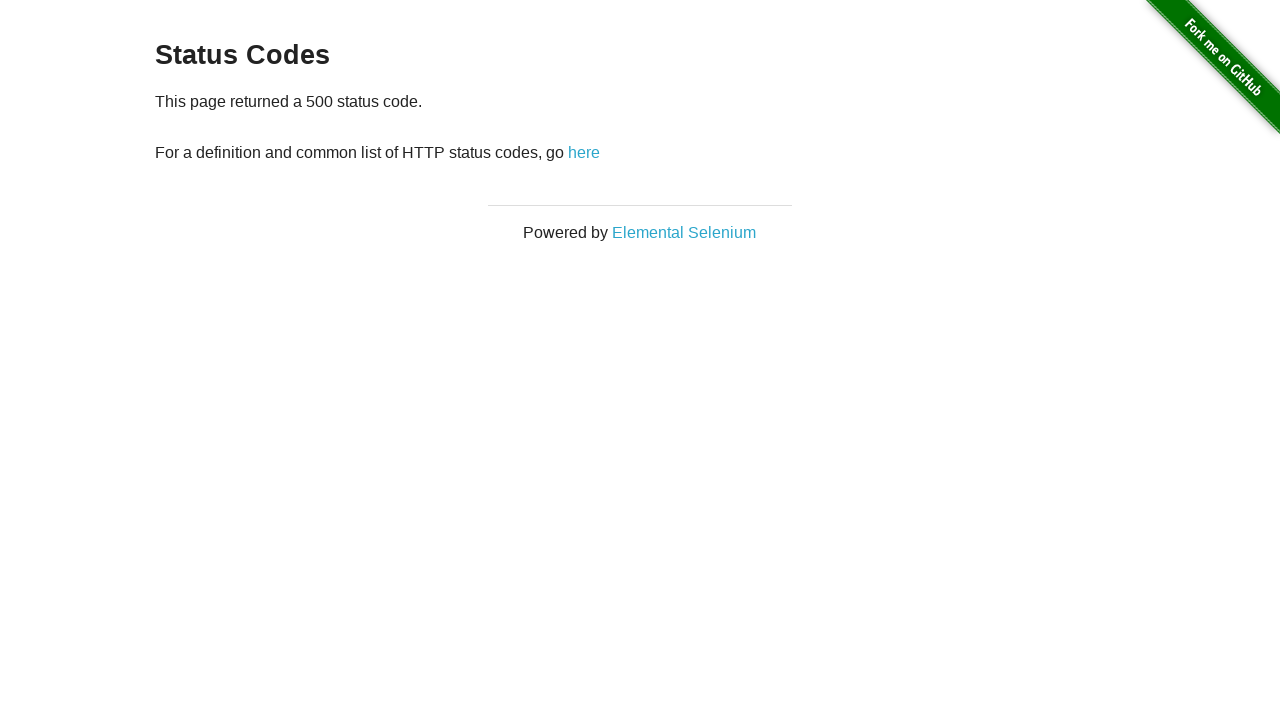

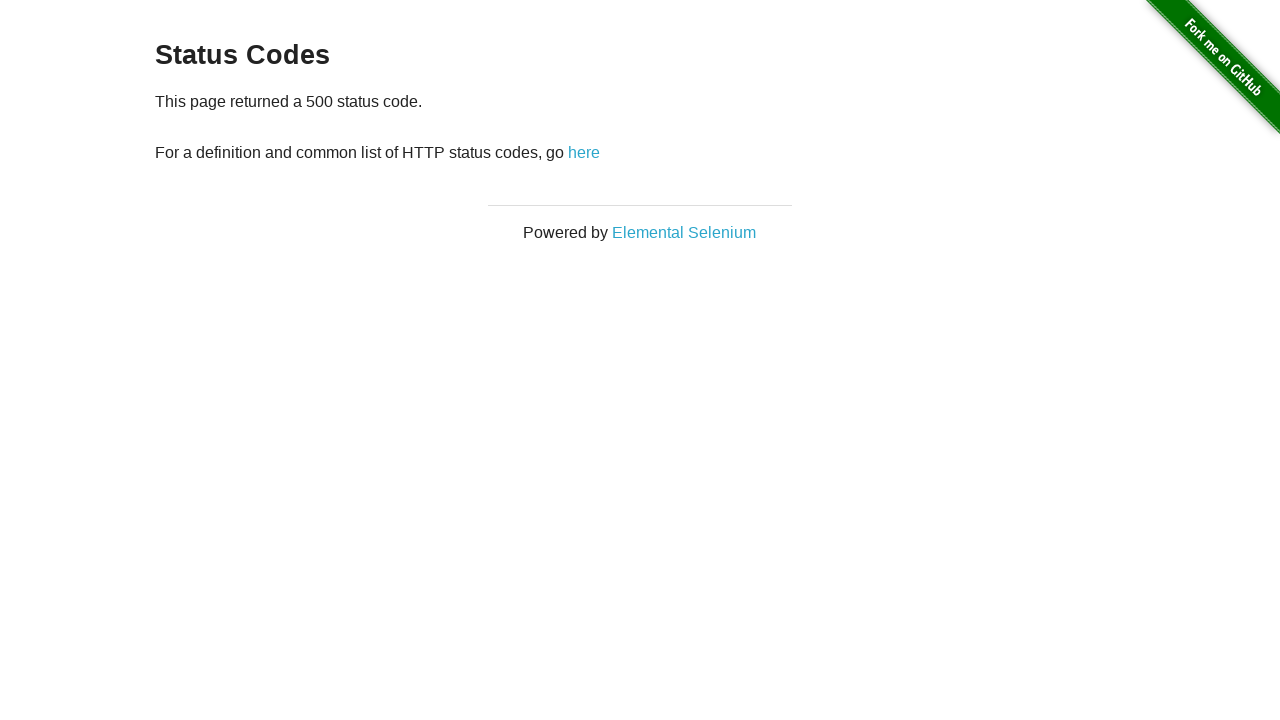